Tests creating a lobby by entering a name and verifying the button becomes enabled

Starting URL: https://secret-hitler.online/

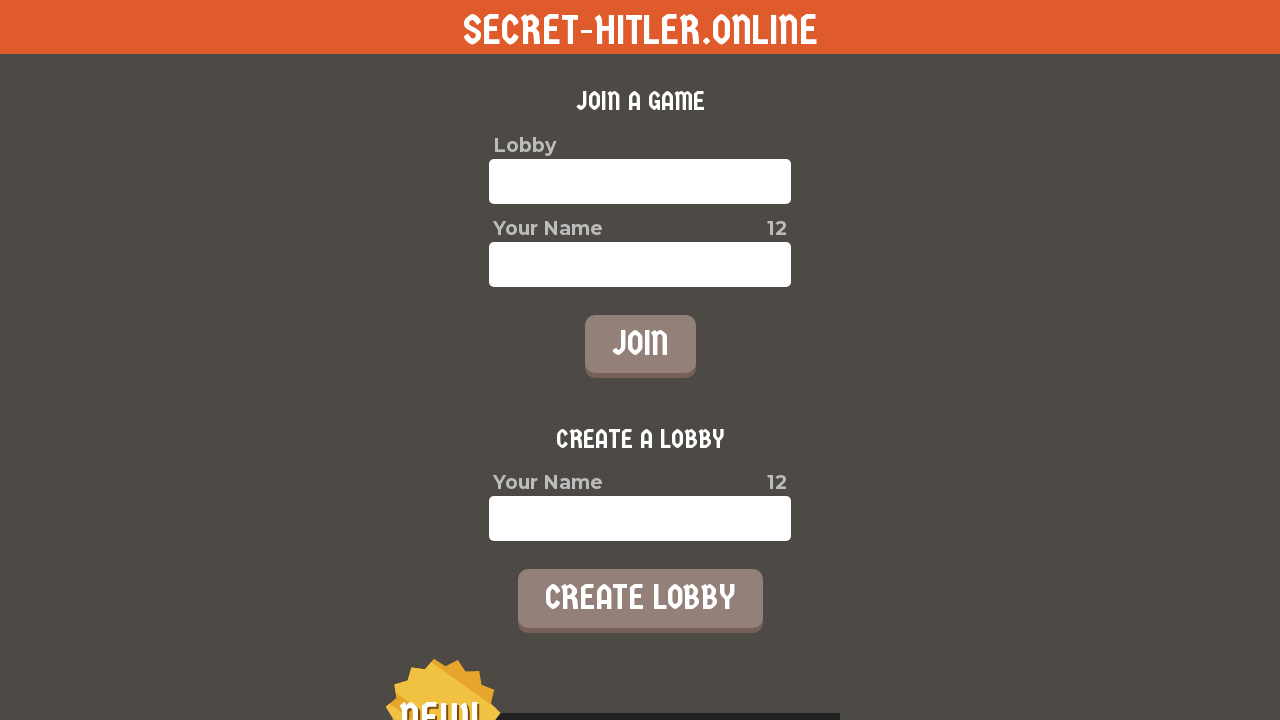

Entered player name 'PlayerTest123' in the lobby name field on //*[@id="root"]/div/div[2]/div/label/input
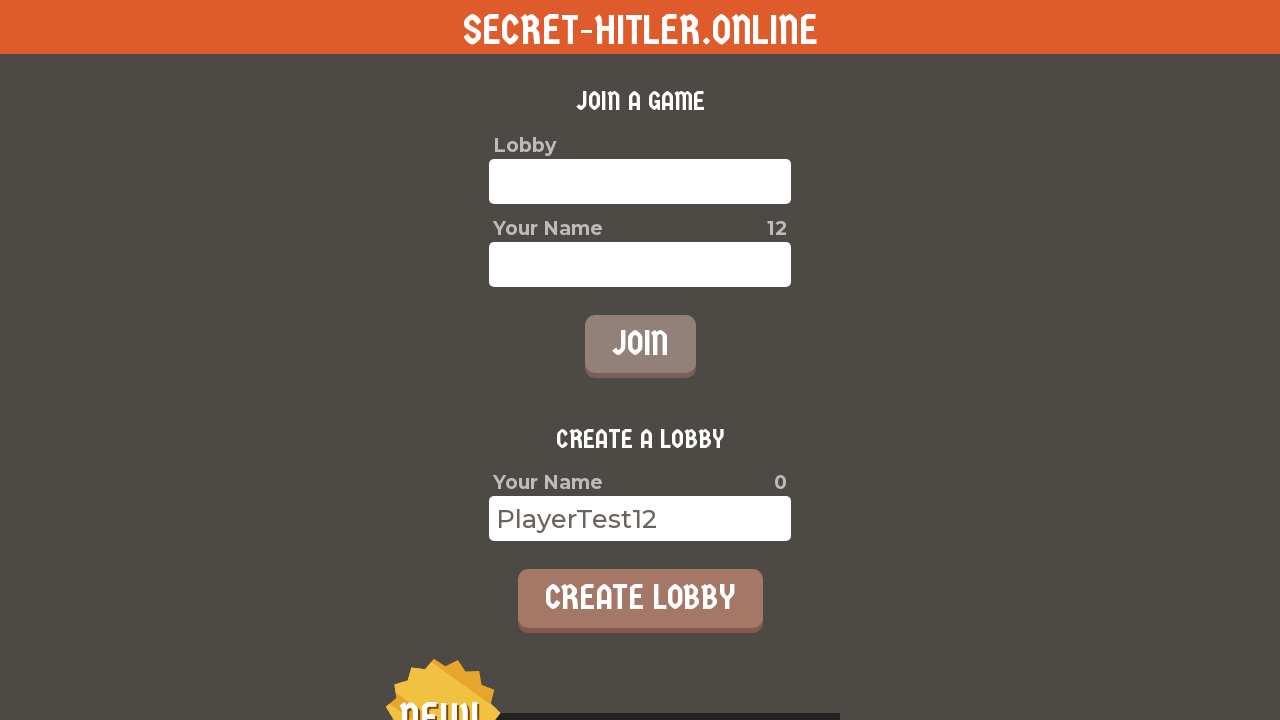

Verified that the create lobby button is now enabled
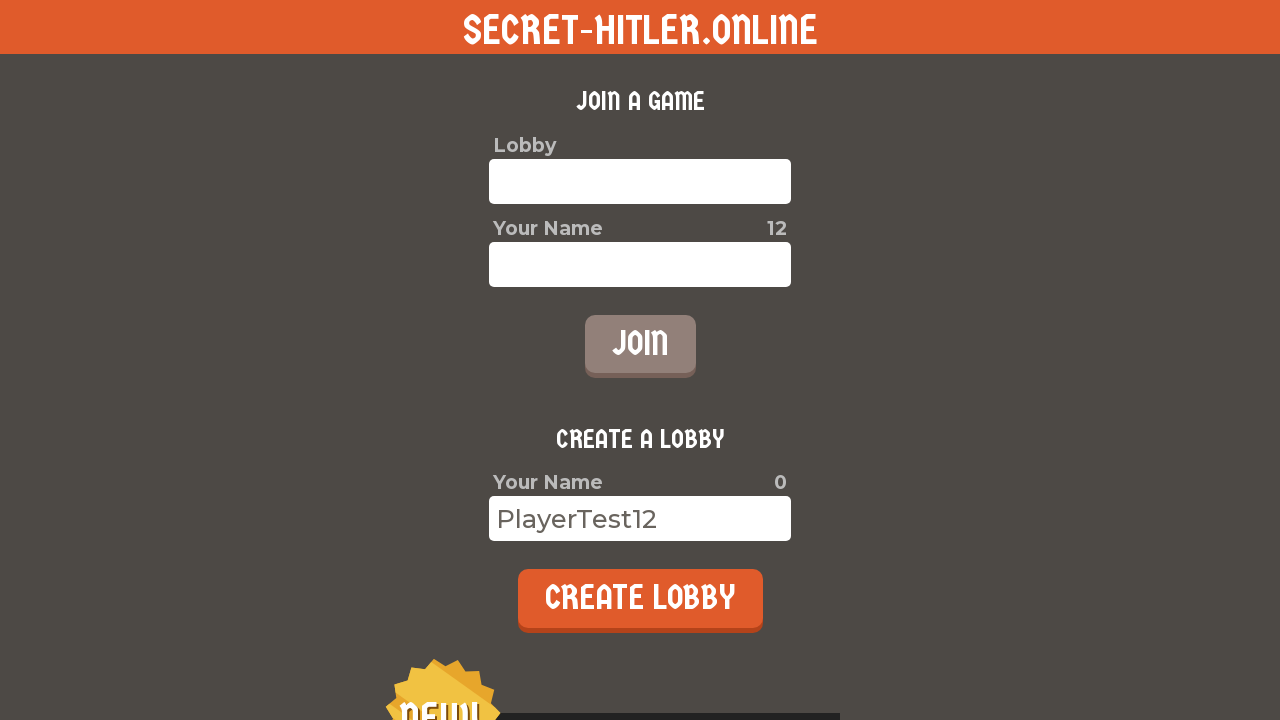

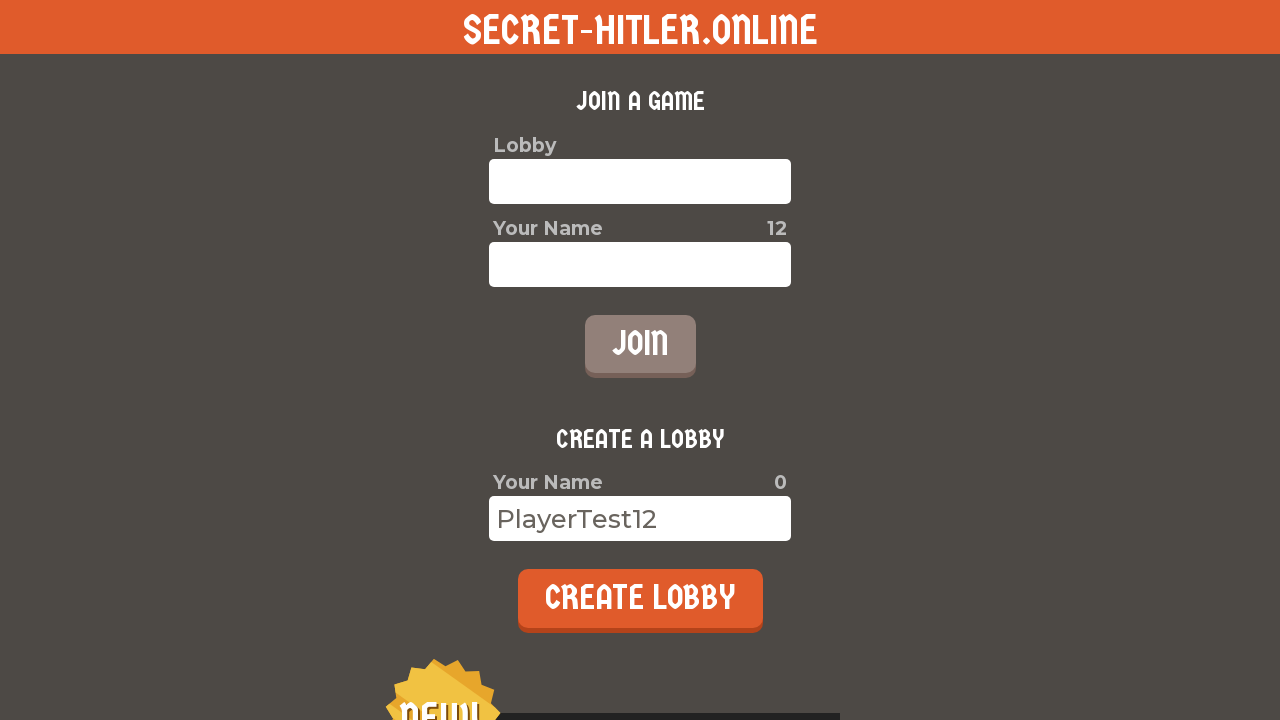